Navigates to the Rahul Shetty Academy website and retrieves the page title

Starting URL: https://rahulshettyacademy.com

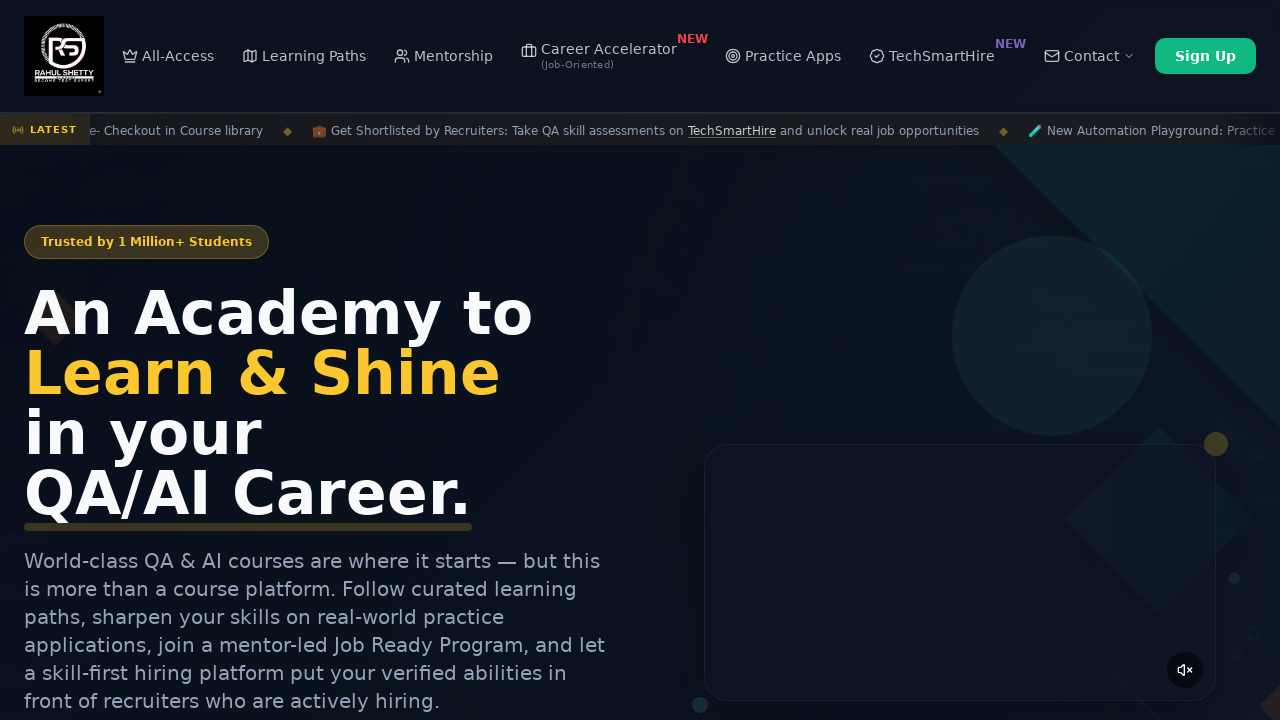

Navigated to Rahul Shetty Academy website
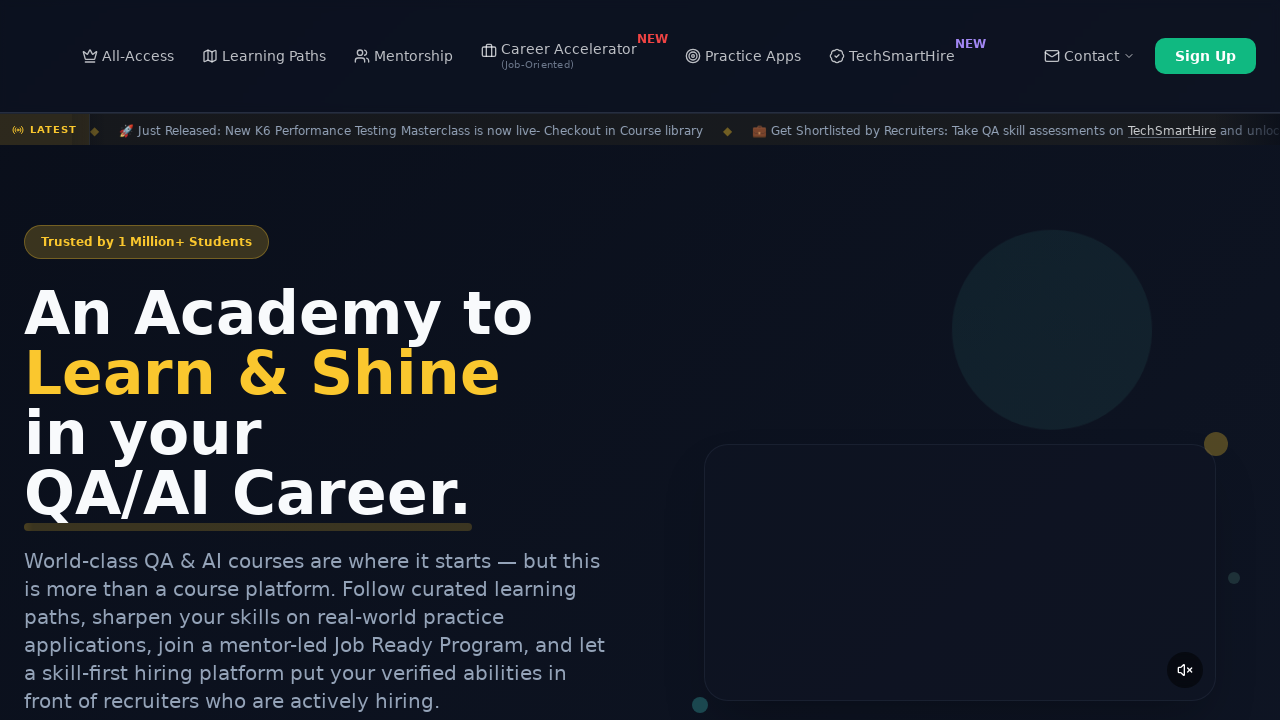

Retrieved page title: Rahul Shetty Academy | QA Automation, Playwright, AI Testing & Online Training
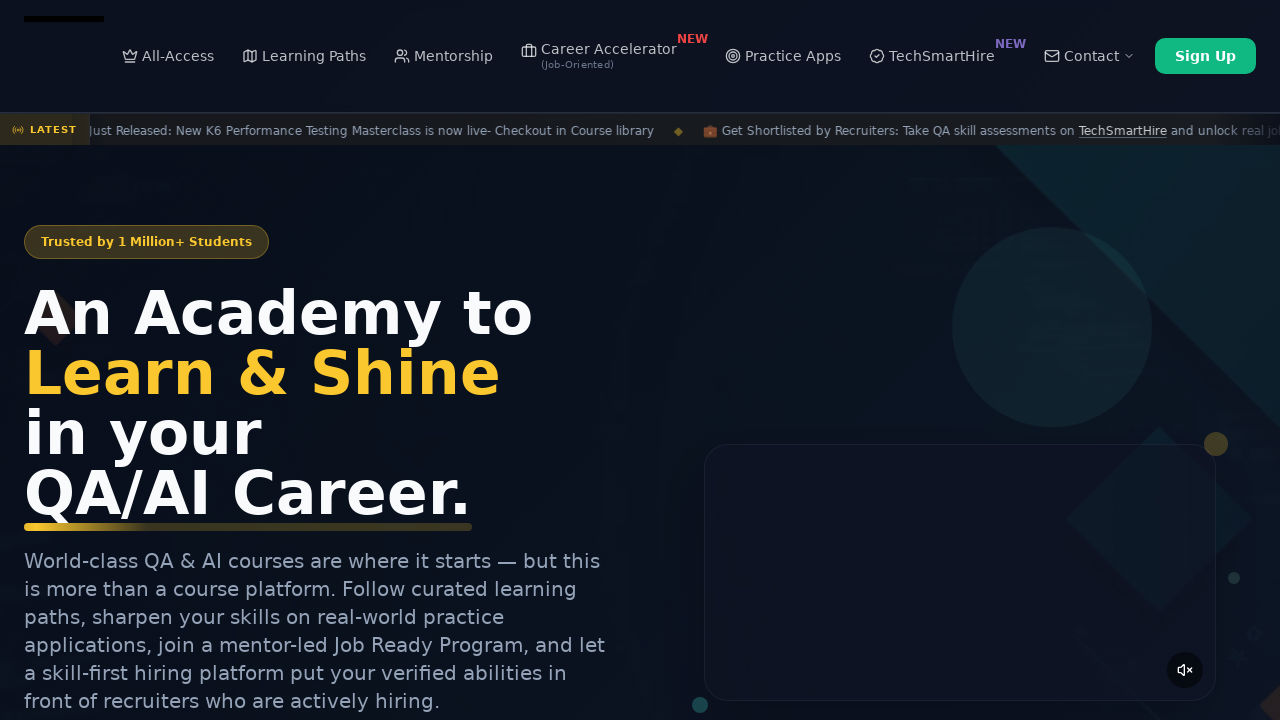

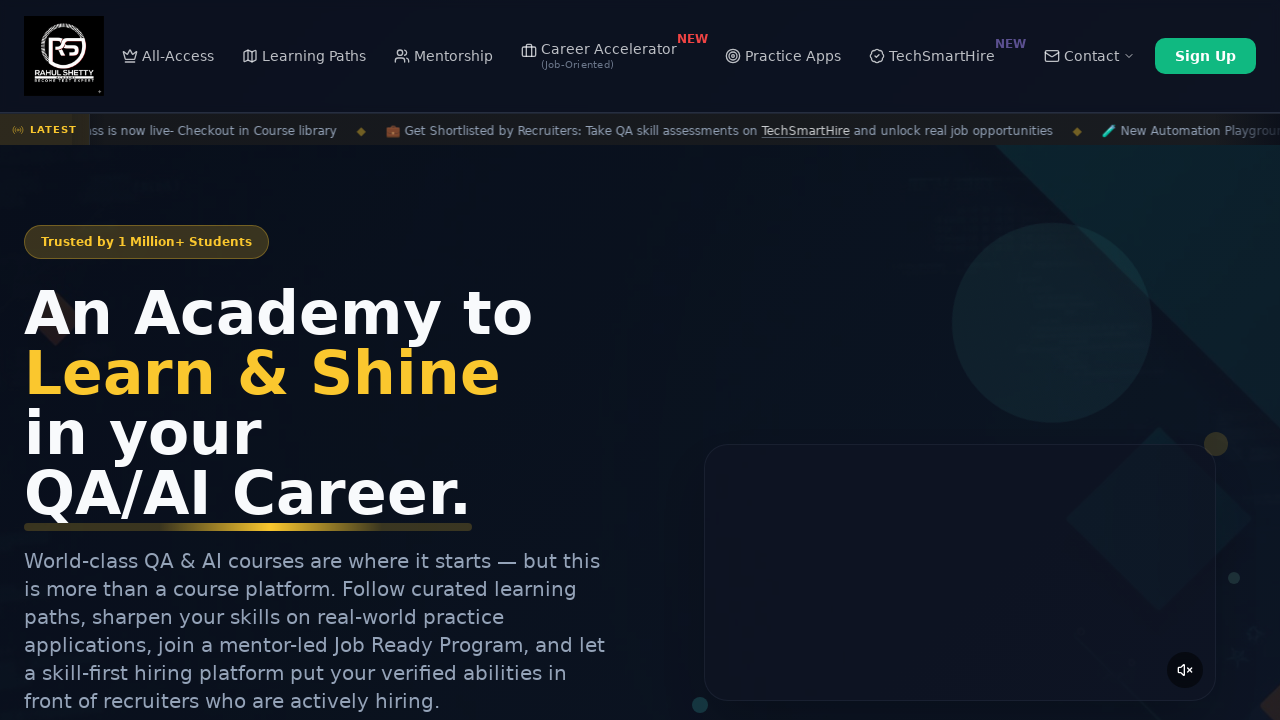